Tests sorting a data table column (dues) in ascending order by clicking the column header and verifying the values are sorted

Starting URL: http://the-internet.herokuapp.com/tables

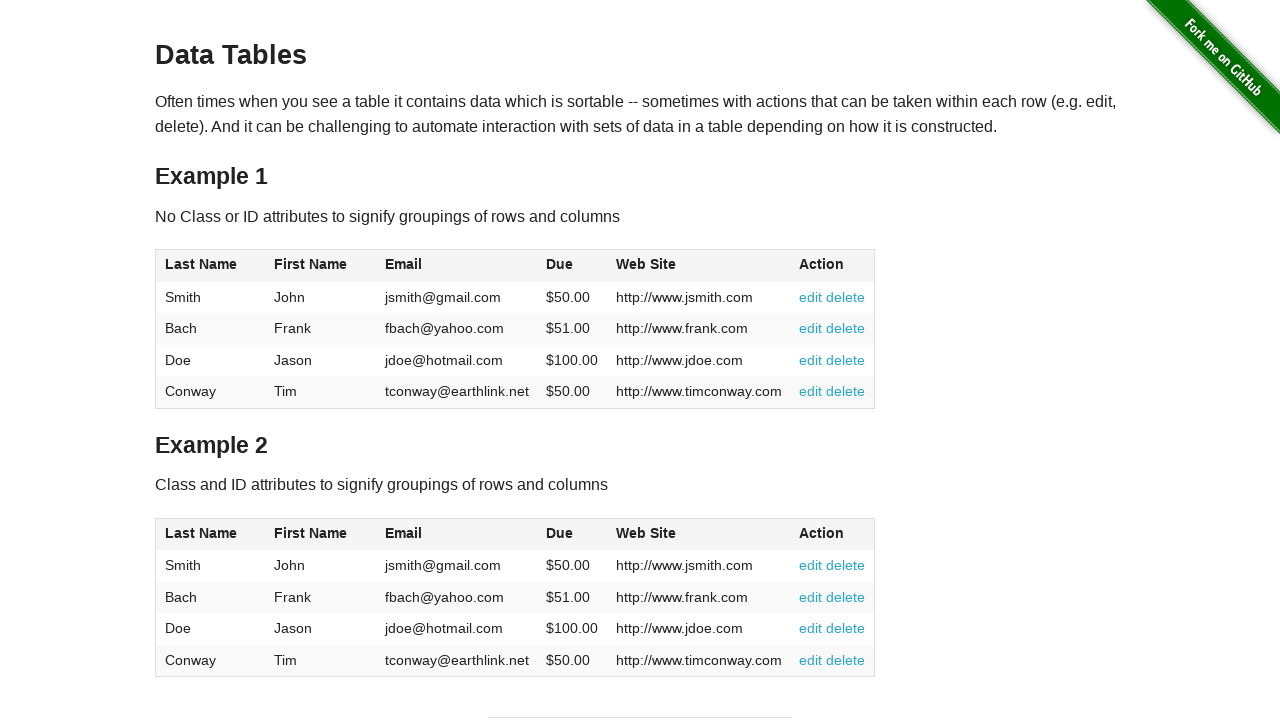

Navigated to the-internet.herokuapp.com/tables
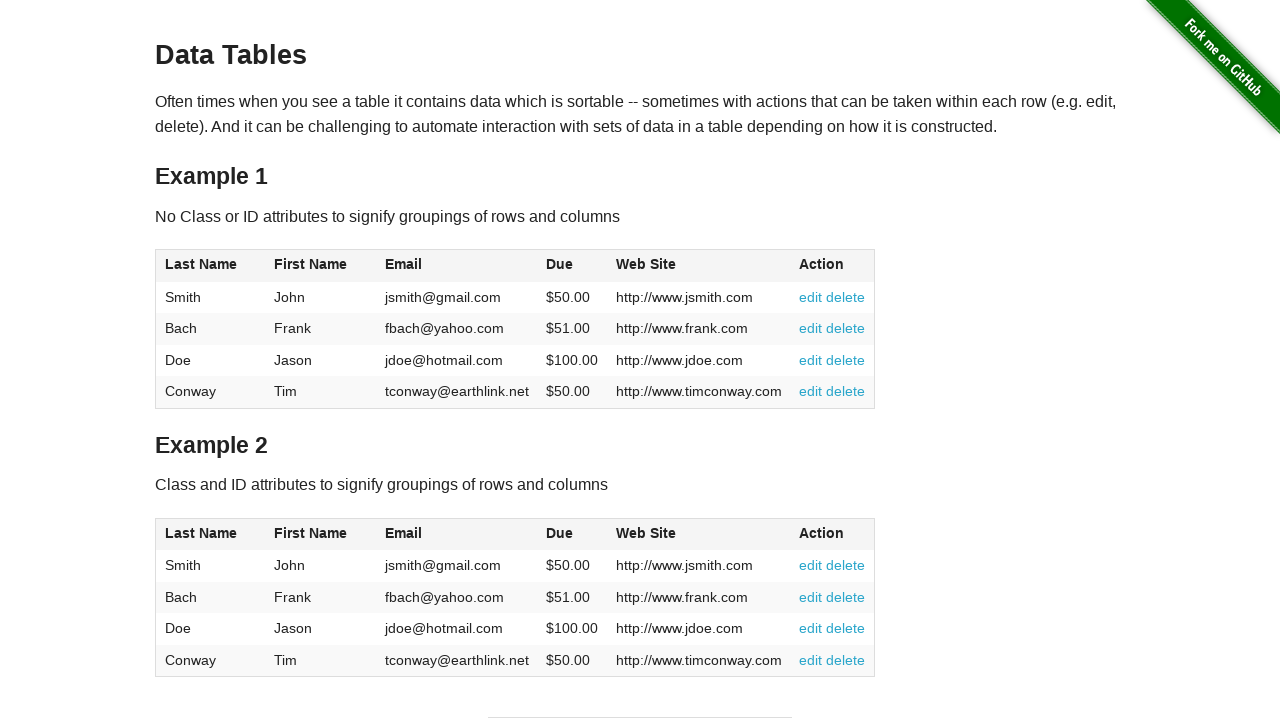

Clicked dues column header to sort in ascending order at (572, 266) on #table1 thead tr th:nth-of-type(4)
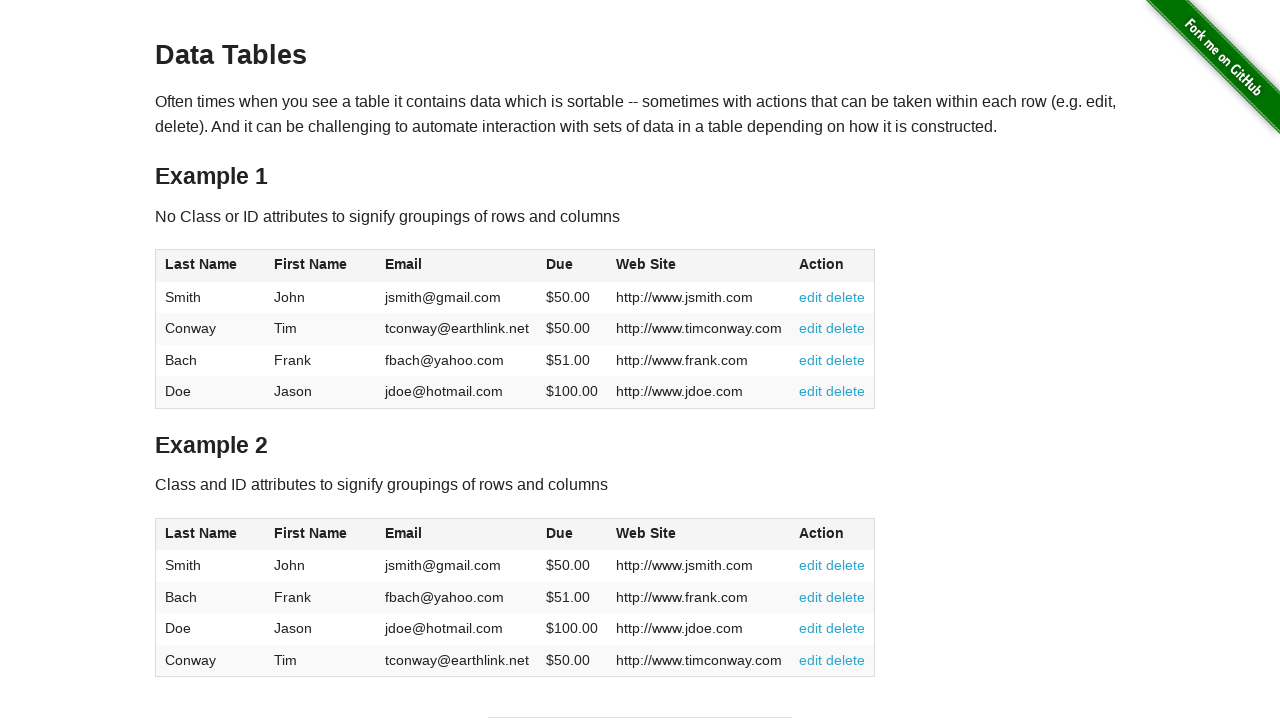

Verified table dues column is present after sorting
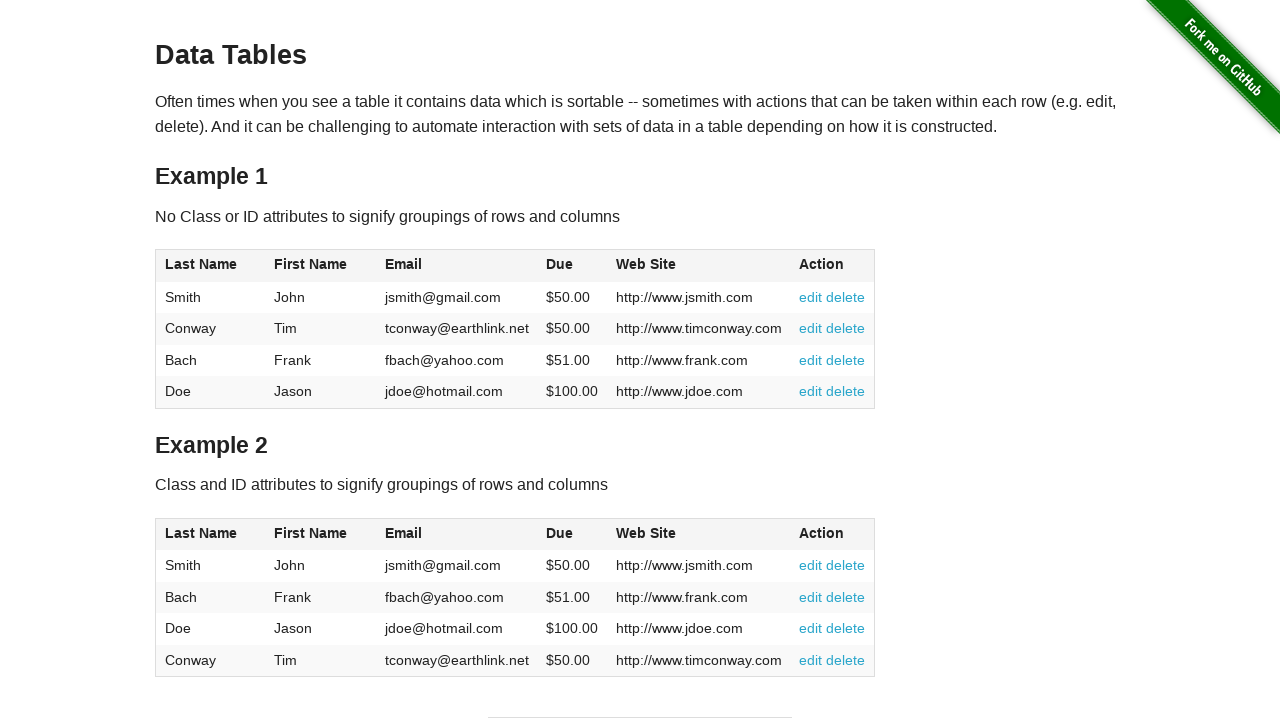

Extracted dues values from table: [50.0, 50.0, 51.0, 100.0]
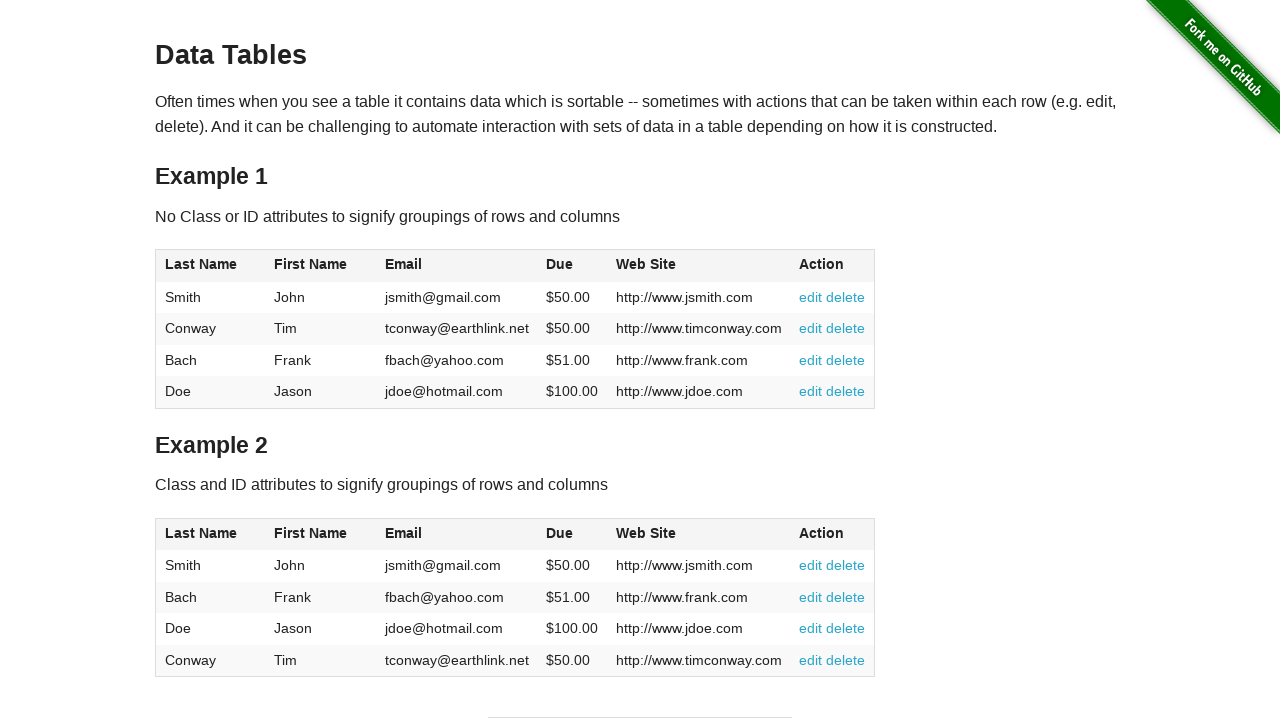

Verified dues values are sorted in ascending order
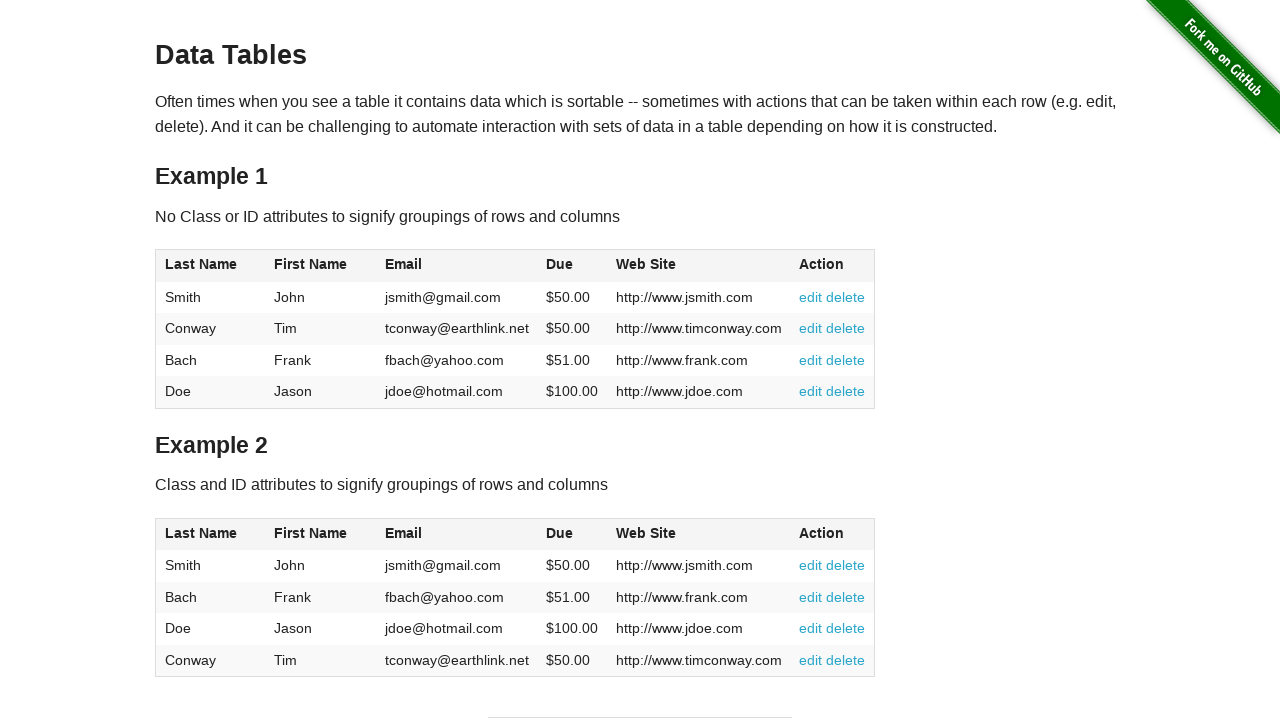

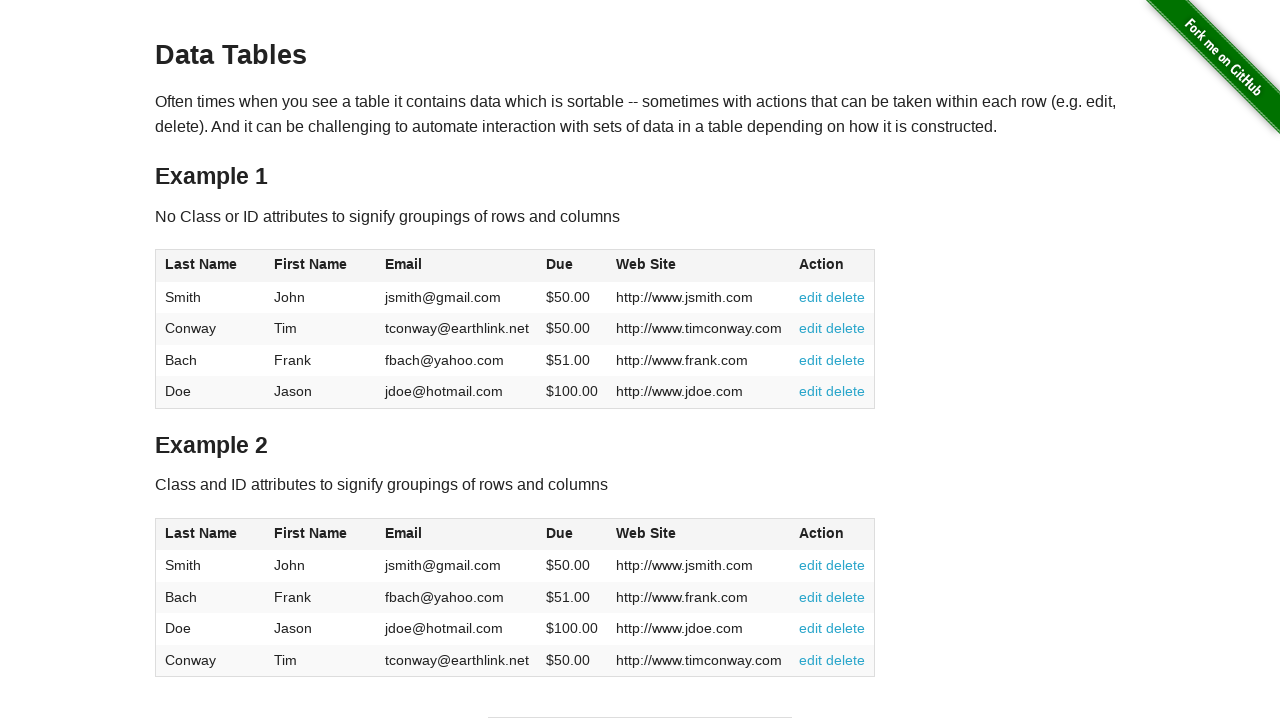